Tests static dropdown functionality by selecting options using different methods: by index, by visible text, and by value

Starting URL: https://rahulshettyacademy.com/dropdownsPractise/

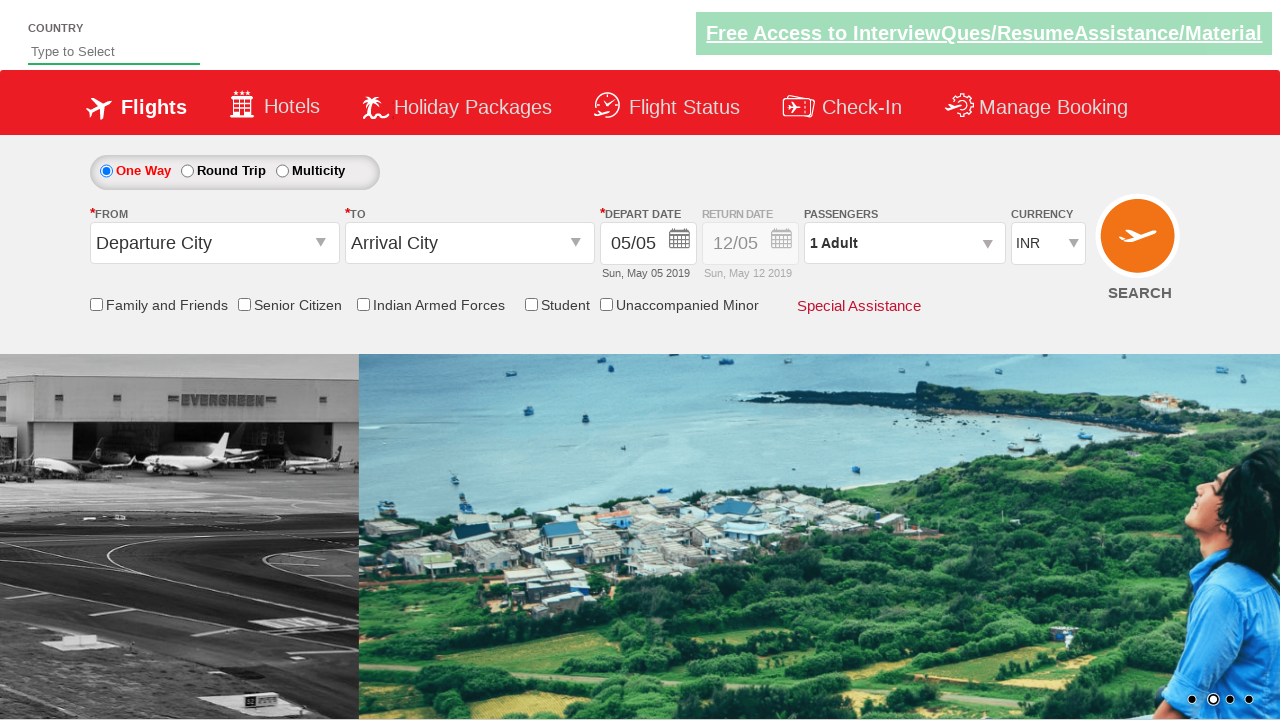

Navigated to dropdowns practice page
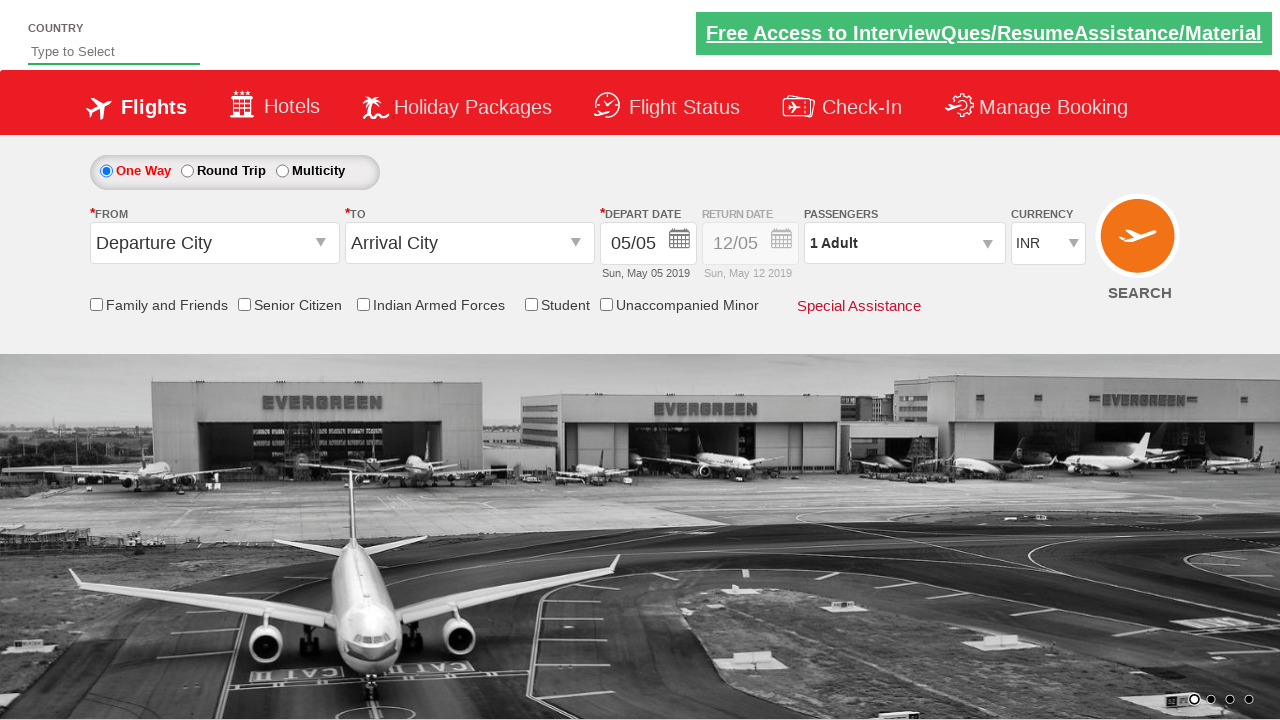

Selected dropdown option by index 3 on #ctl00_mainContent_DropDownListCurrency
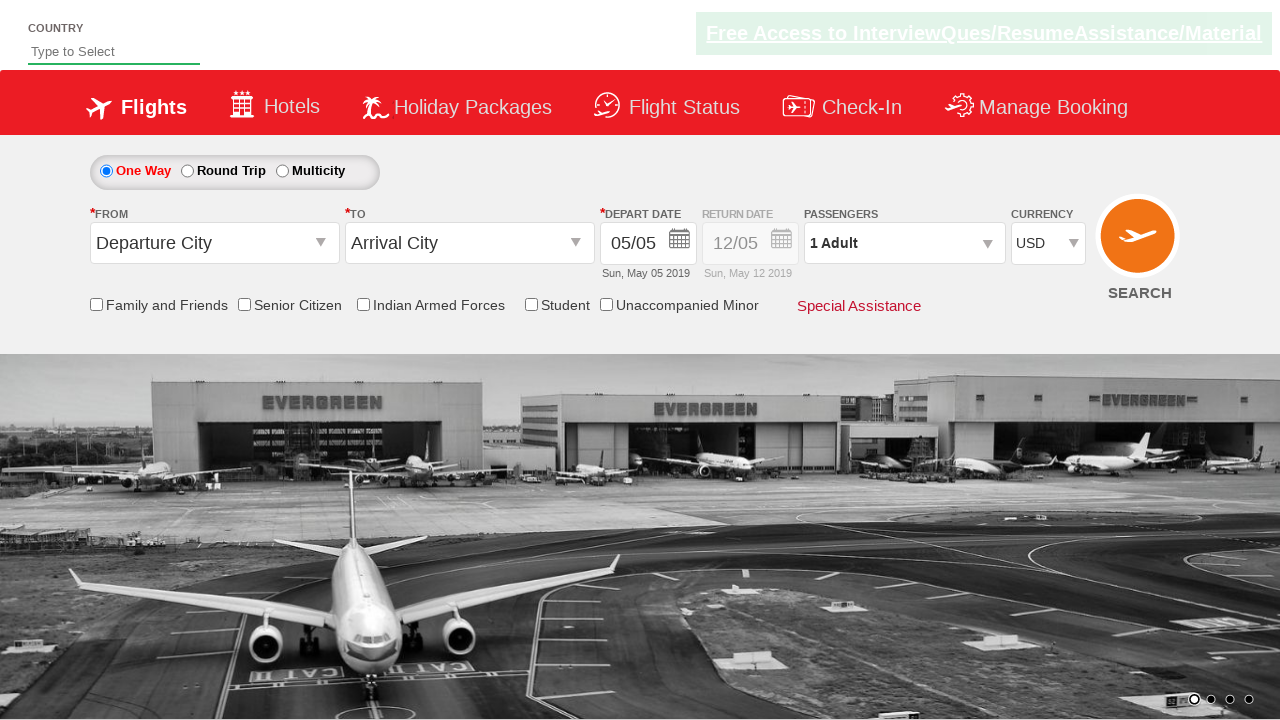

Selected dropdown option by visible text 'INR' on #ctl00_mainContent_DropDownListCurrency
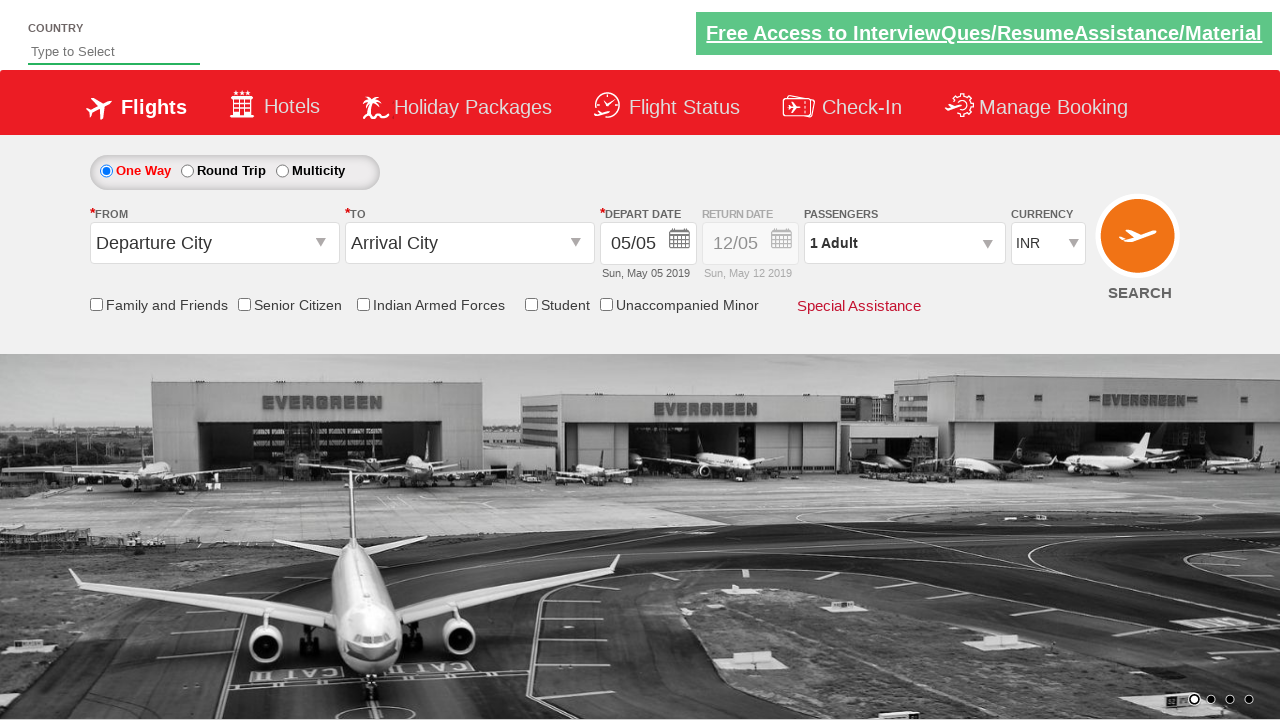

Selected dropdown option by value 'AED' on #ctl00_mainContent_DropDownListCurrency
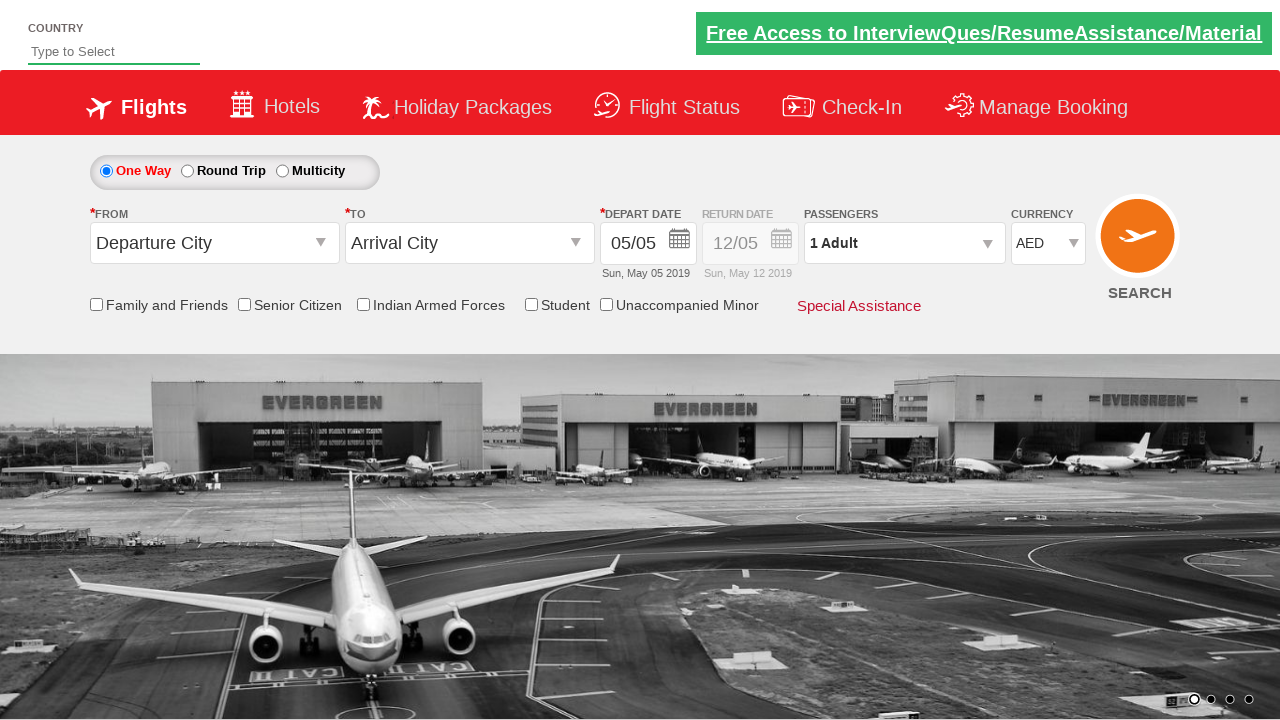

Selected dropdown option by index 0 (first option) on #ctl00_mainContent_DropDownListCurrency
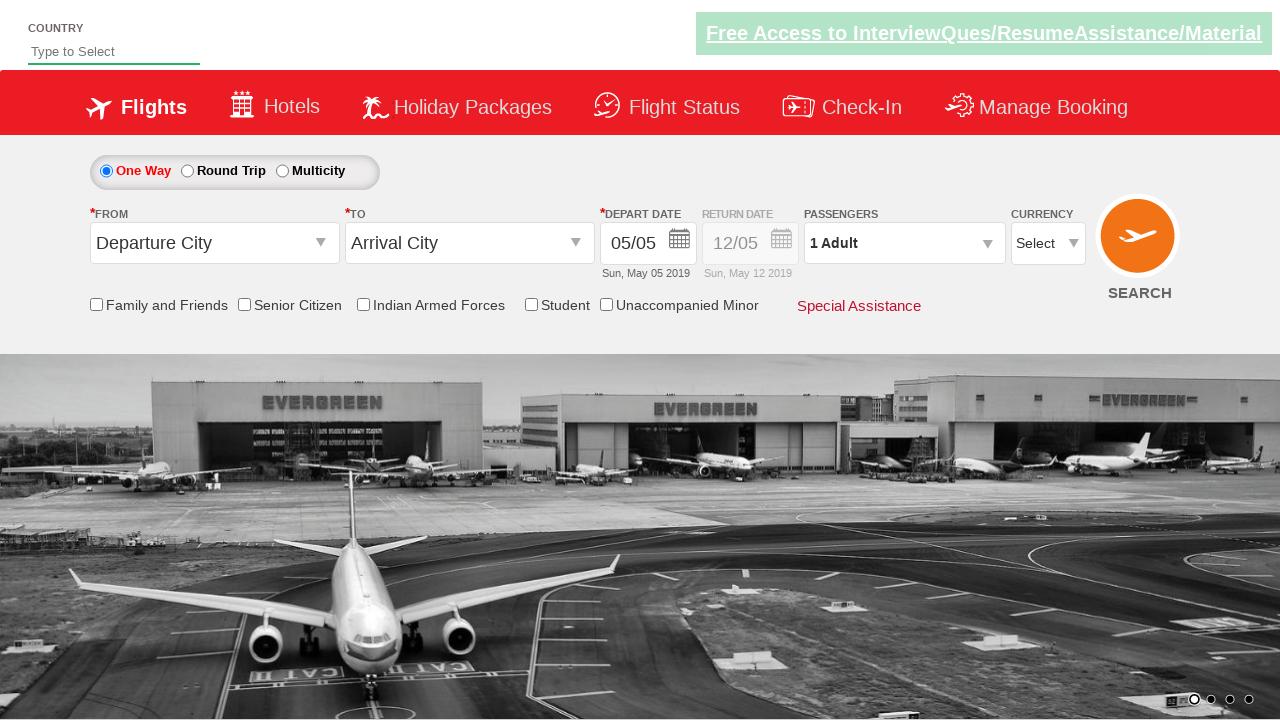

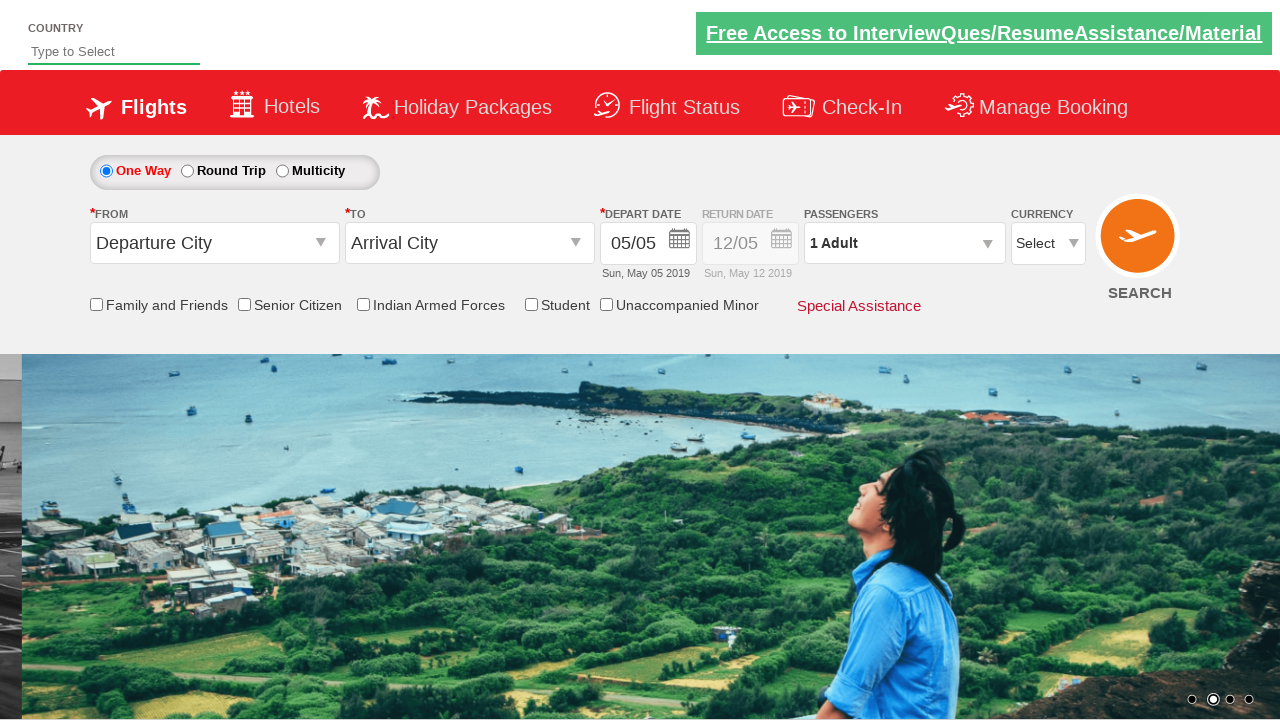